Tests the dynamic removal of a checkbox by clicking the Remove button and waiting for the Add button to appear, verifying the checkbox is removed and success message is displayed.

Starting URL: https://the-internet.herokuapp.com/dynamic_controls

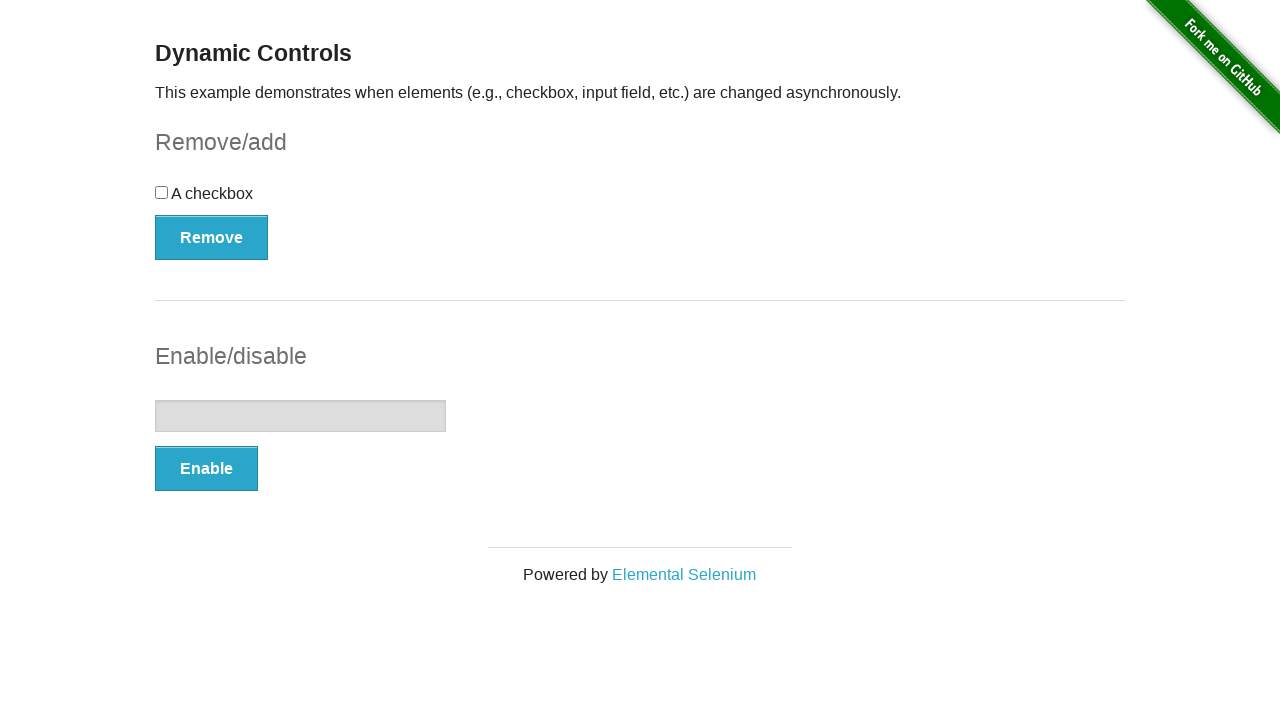

Clicked the Remove button to remove the checkbox at (212, 237) on #checkbox-example button
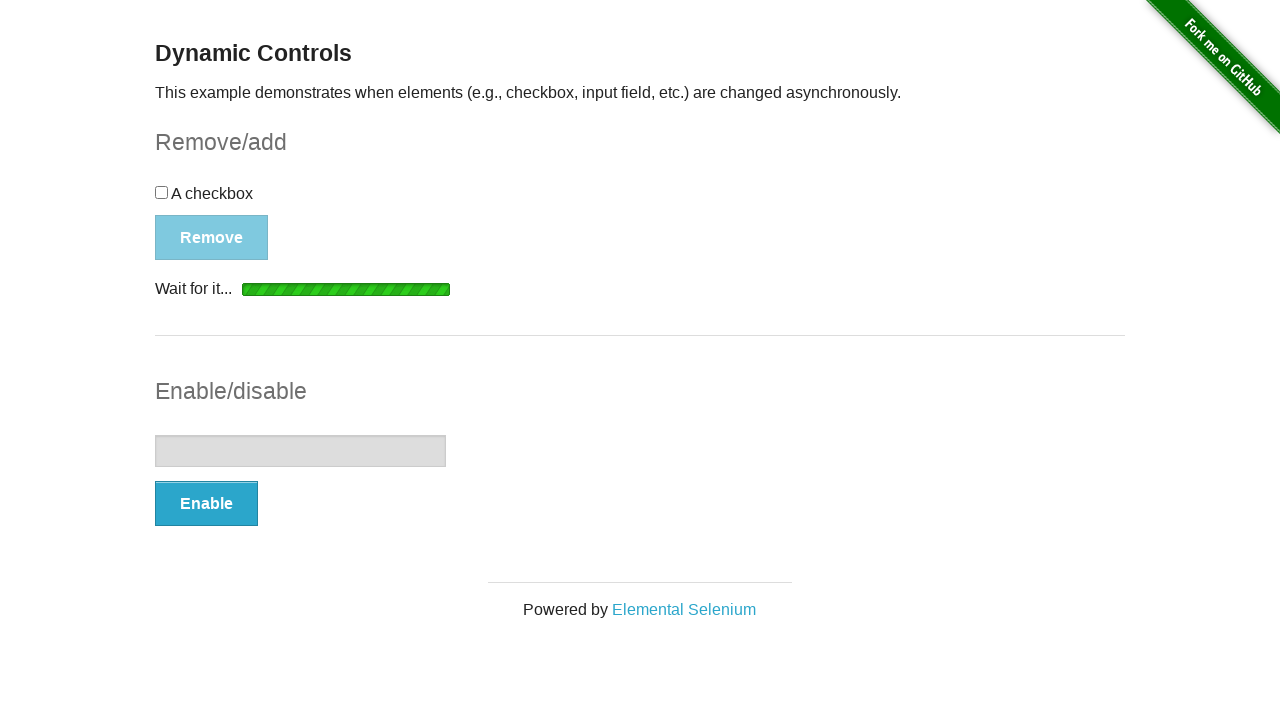

Waited for button text to change to 'Add'
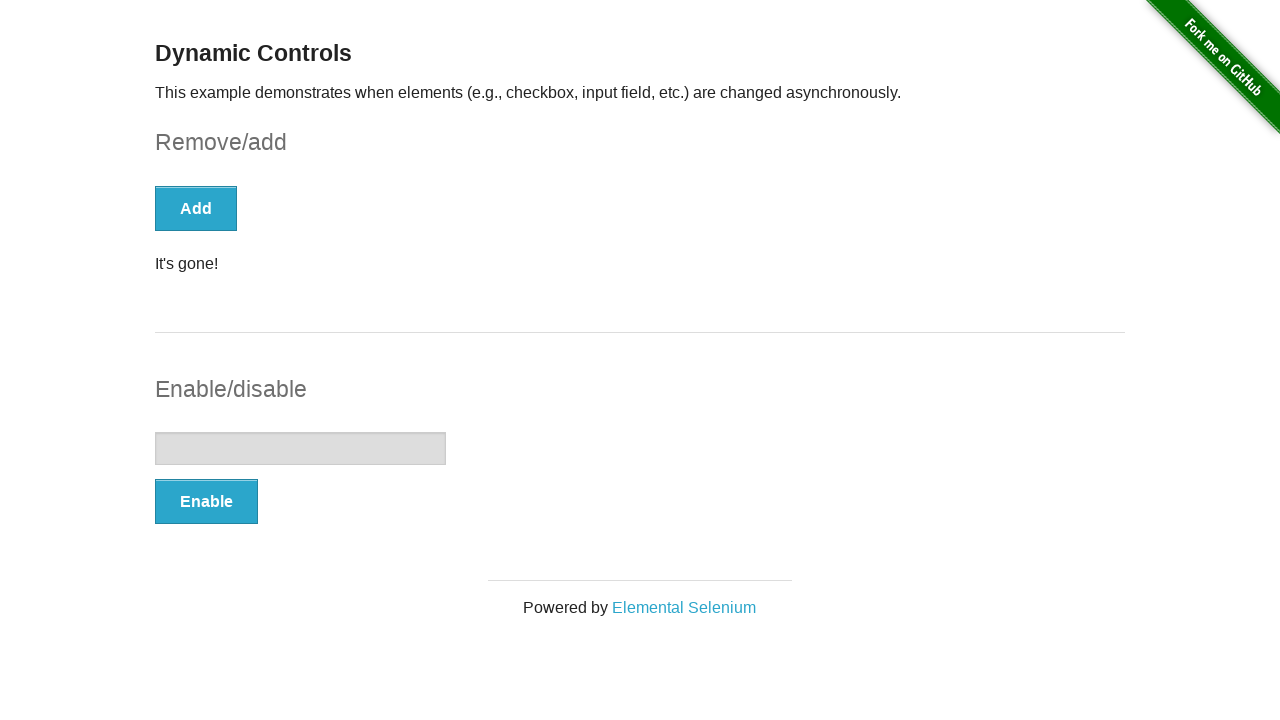

Verified checkbox element has been removed
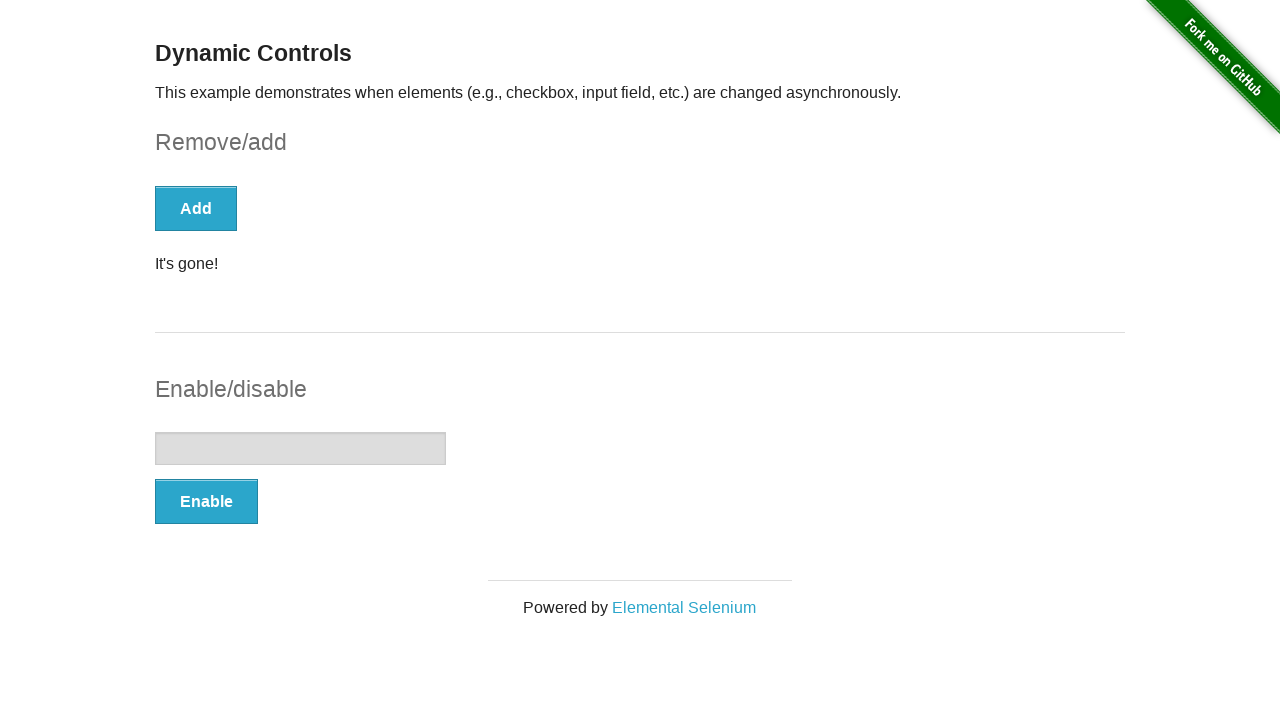

Verified success message is visible
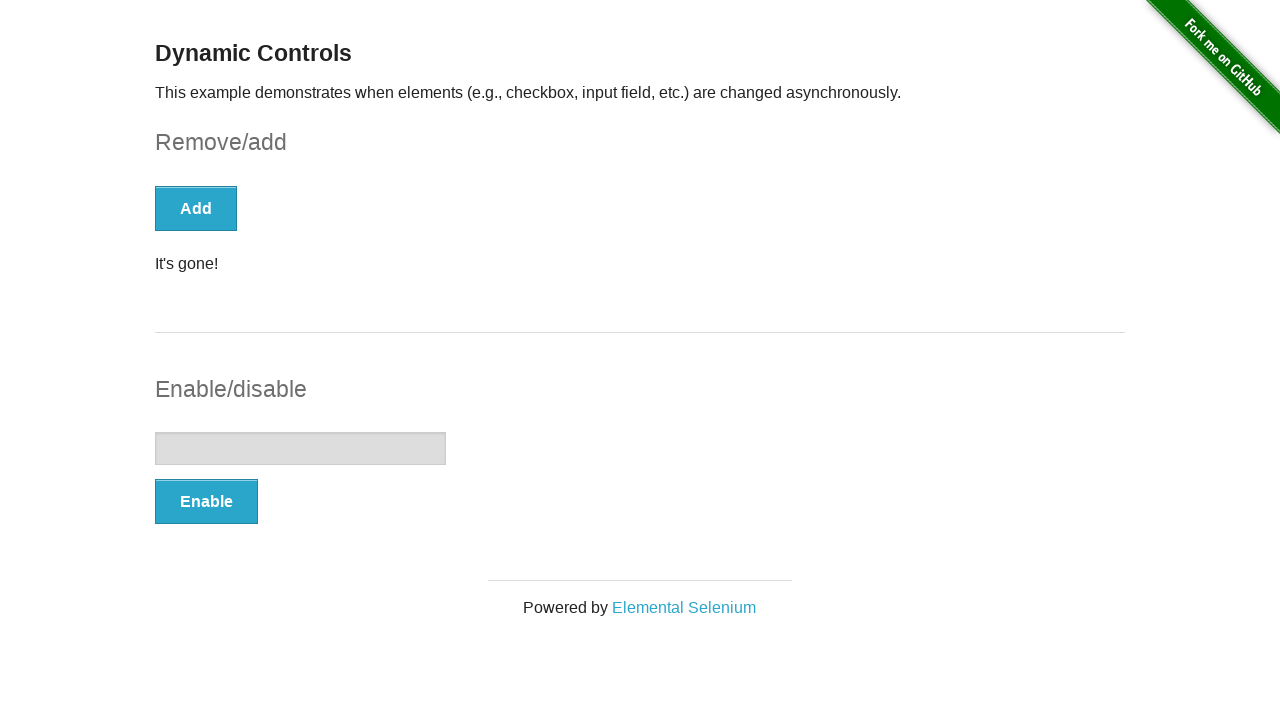

Verified button text is 'Add'
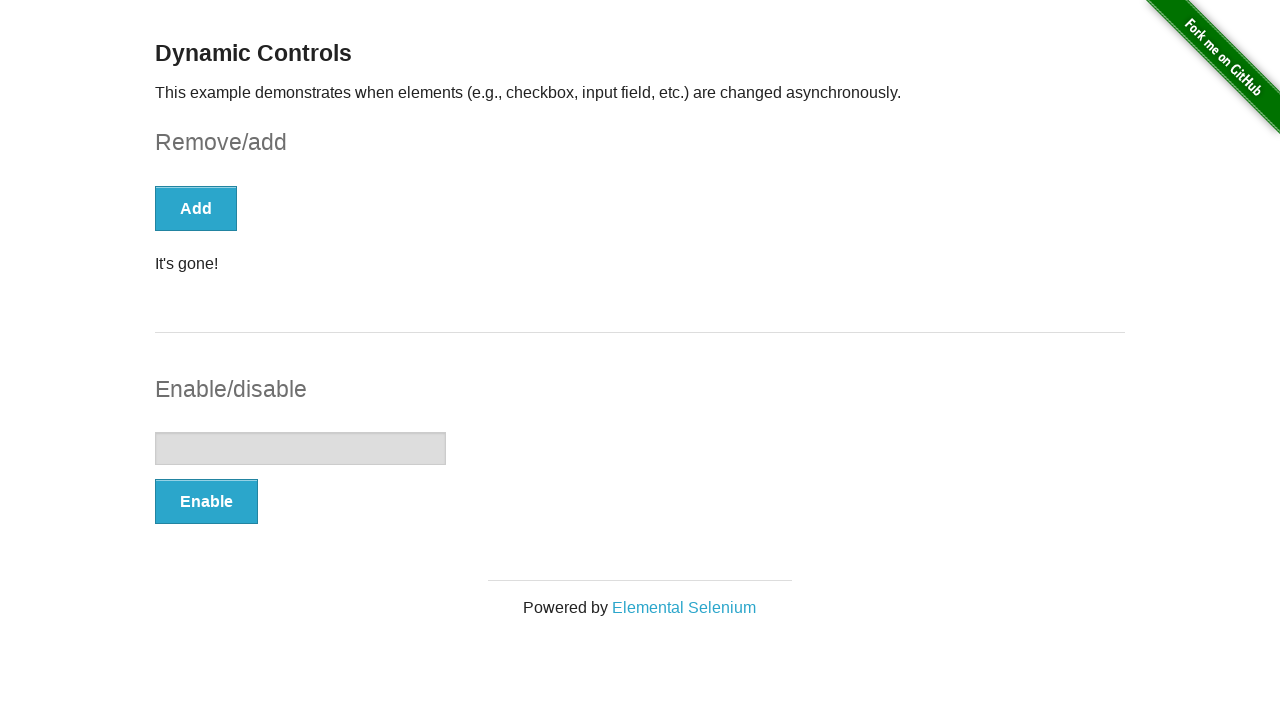

Verified success message displays 'It's gone!'
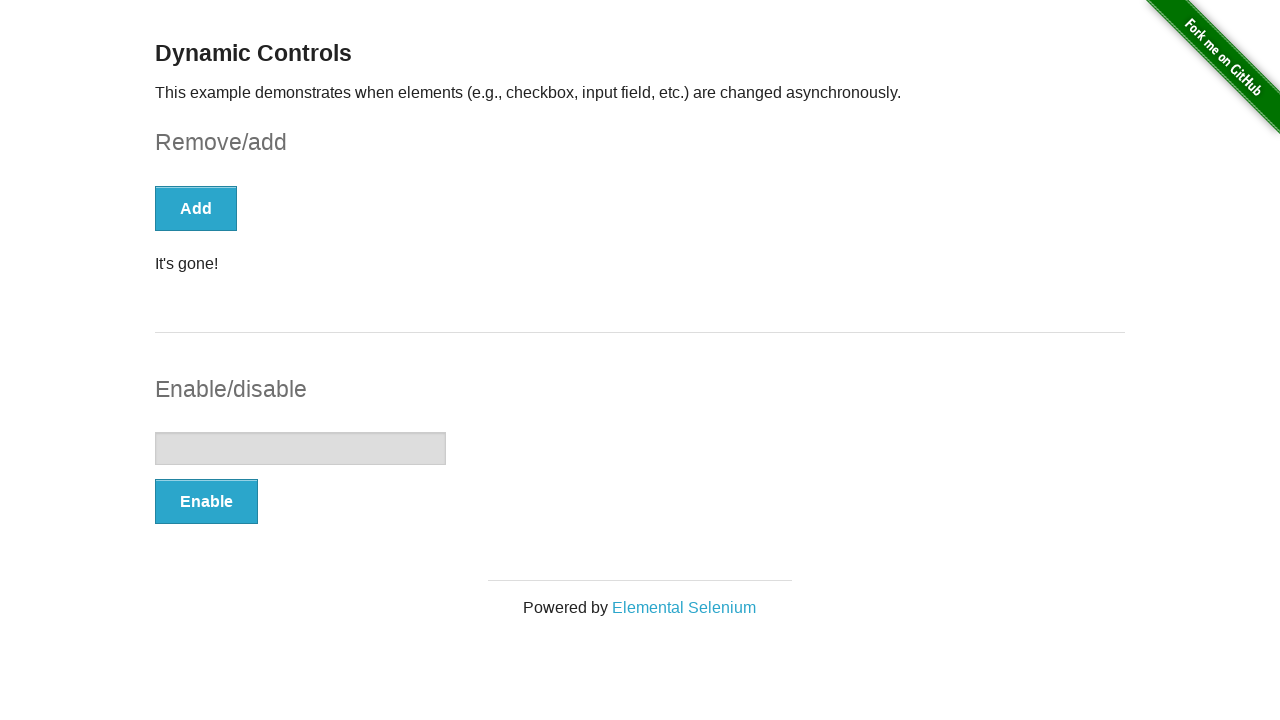

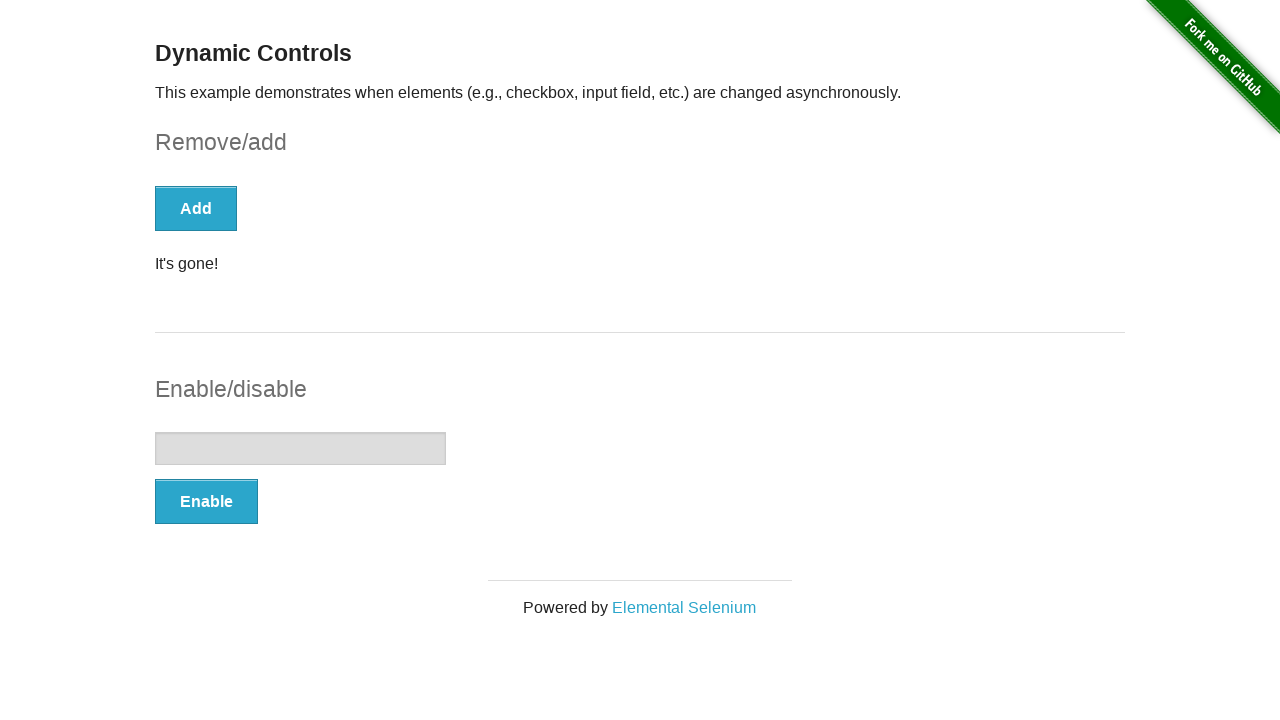